Tests Python.org search functionality by entering "pycon" in the search box and verifying that results are displayed

Starting URL: http://www.python.org

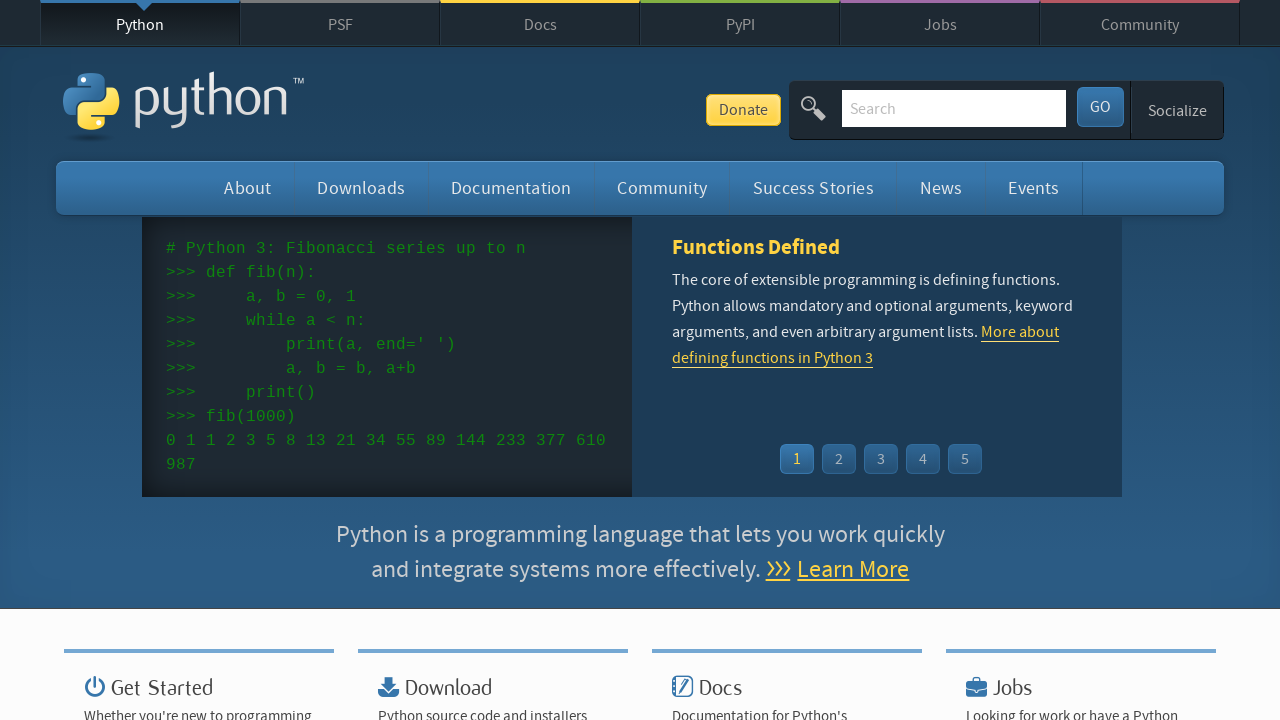

Cleared the search input field on input[name='q']
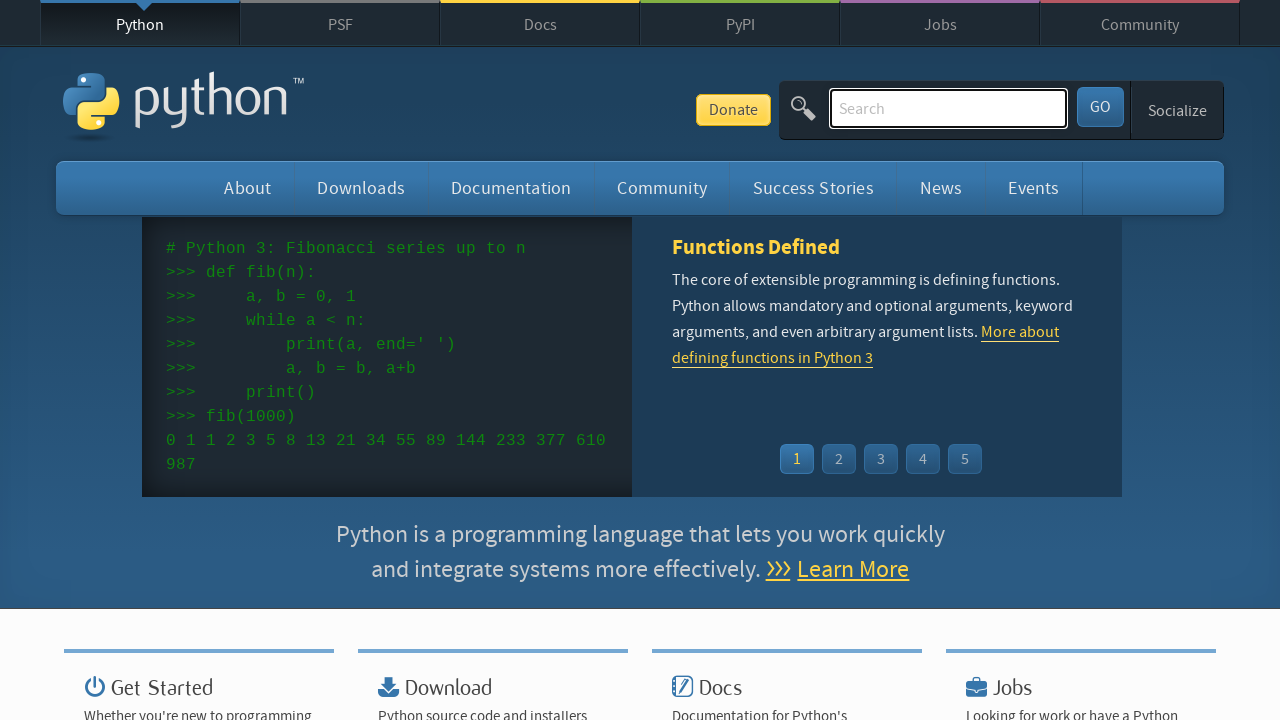

Filled search field with 'pycon' on input[name='q']
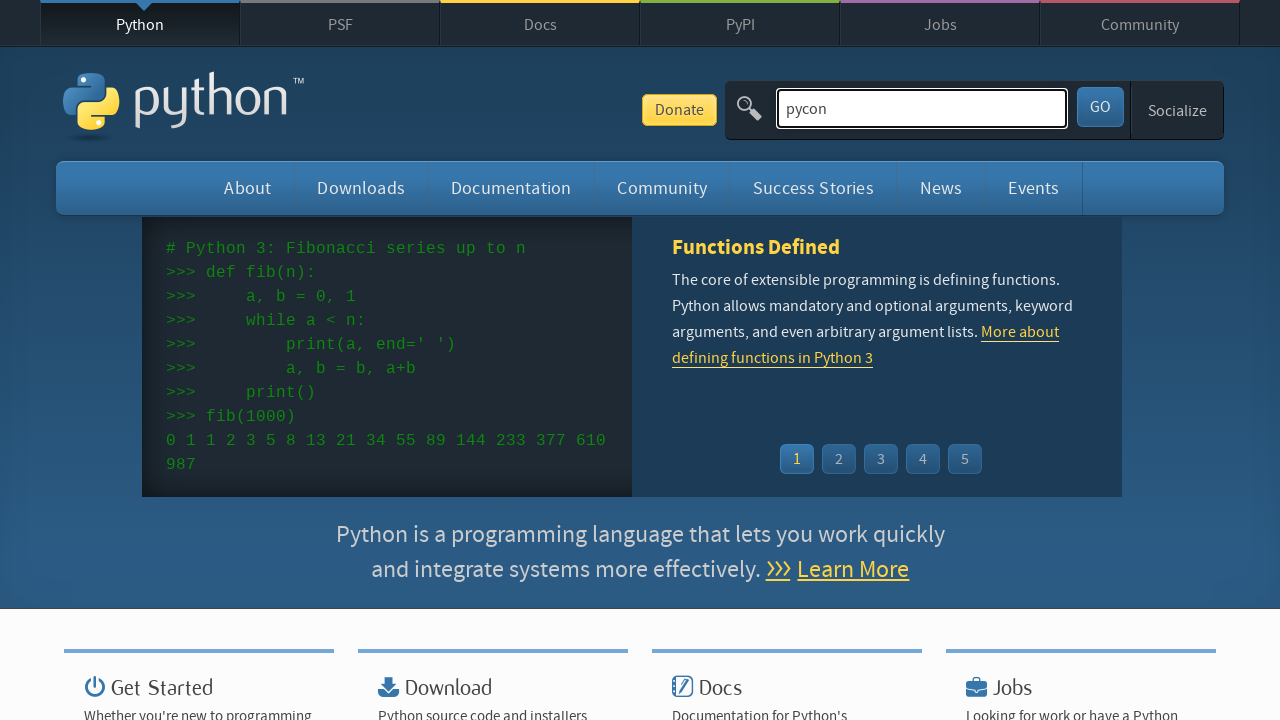

Submitted search by pressing Enter on input[name='q']
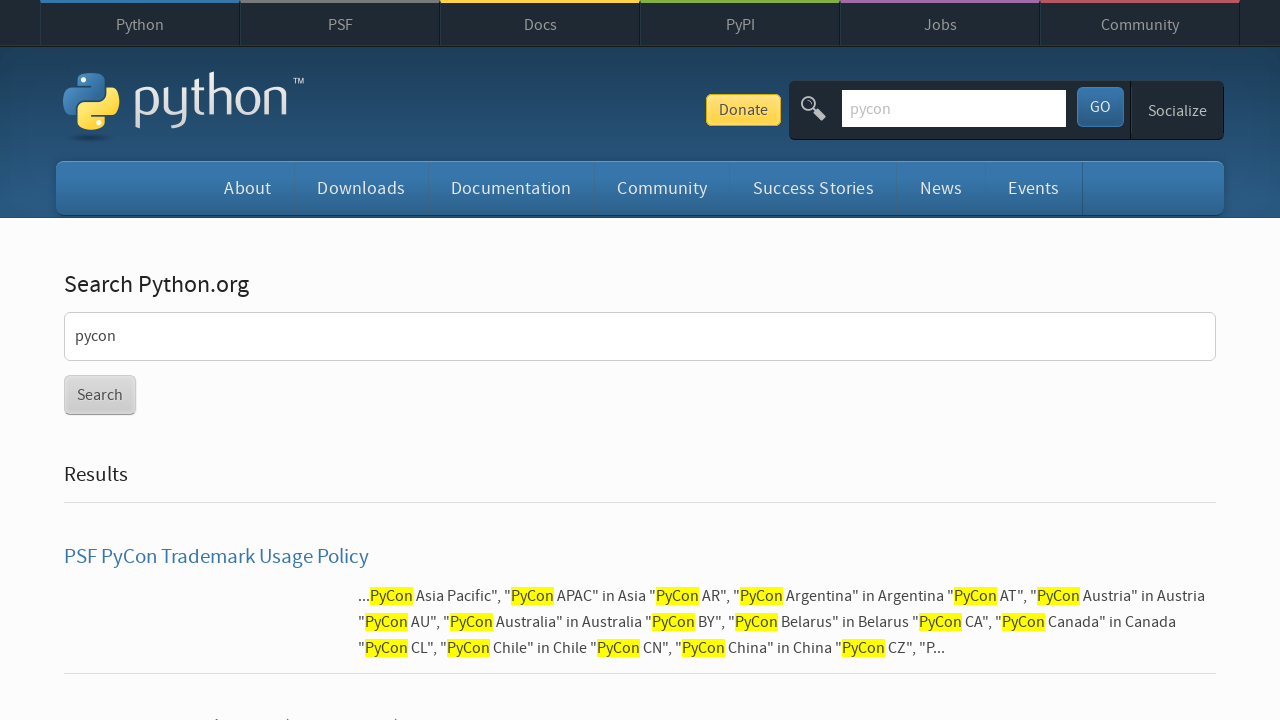

Waited for page to load after search
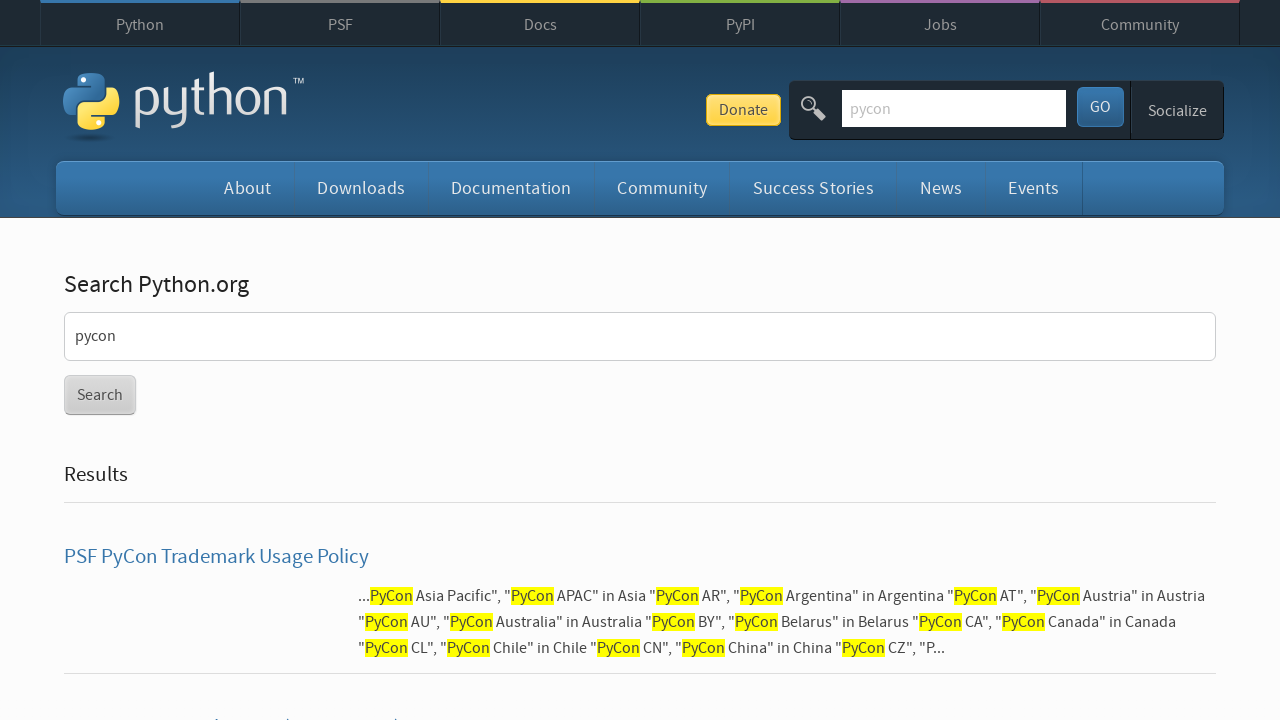

Search results were found and displayed
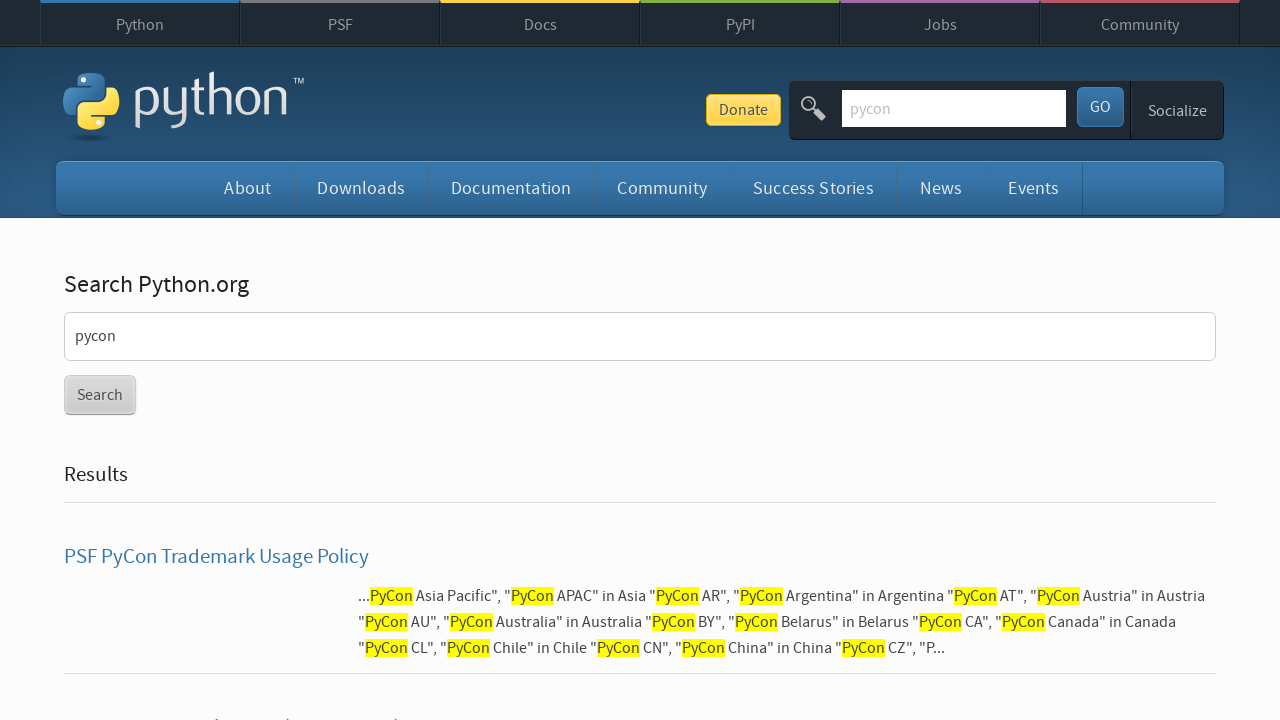

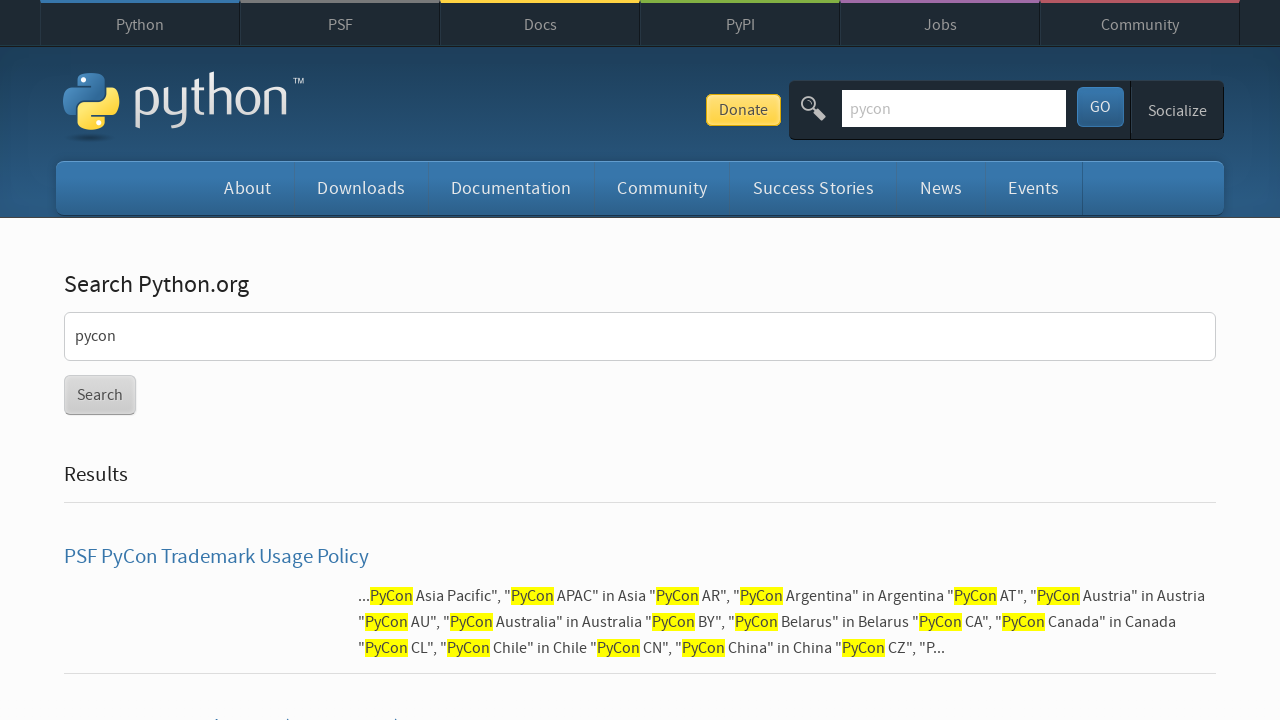